Tests a registration form by filling in first name, last name, and email fields in the first block, then submitting the form and verifying successful registration message.

Starting URL: http://suninjuly.github.io/registration1.html

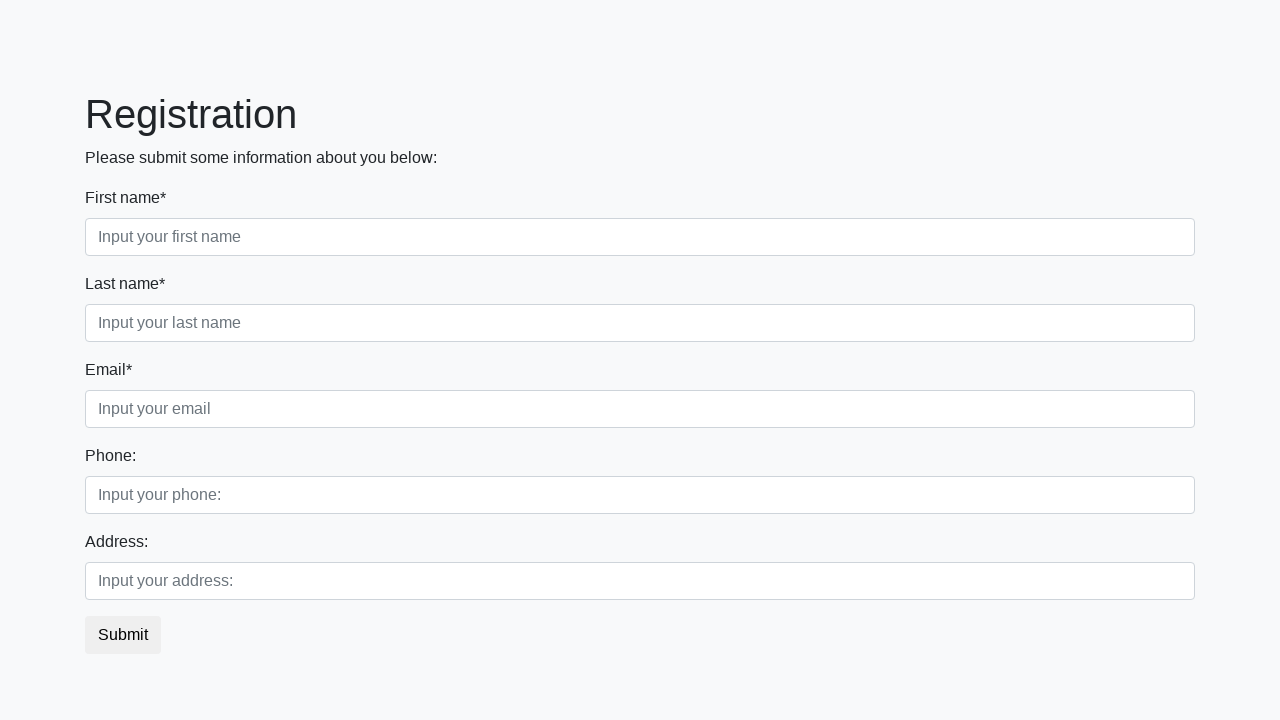

Filled first name field with 'Ivan' on .first_block .form-control.first
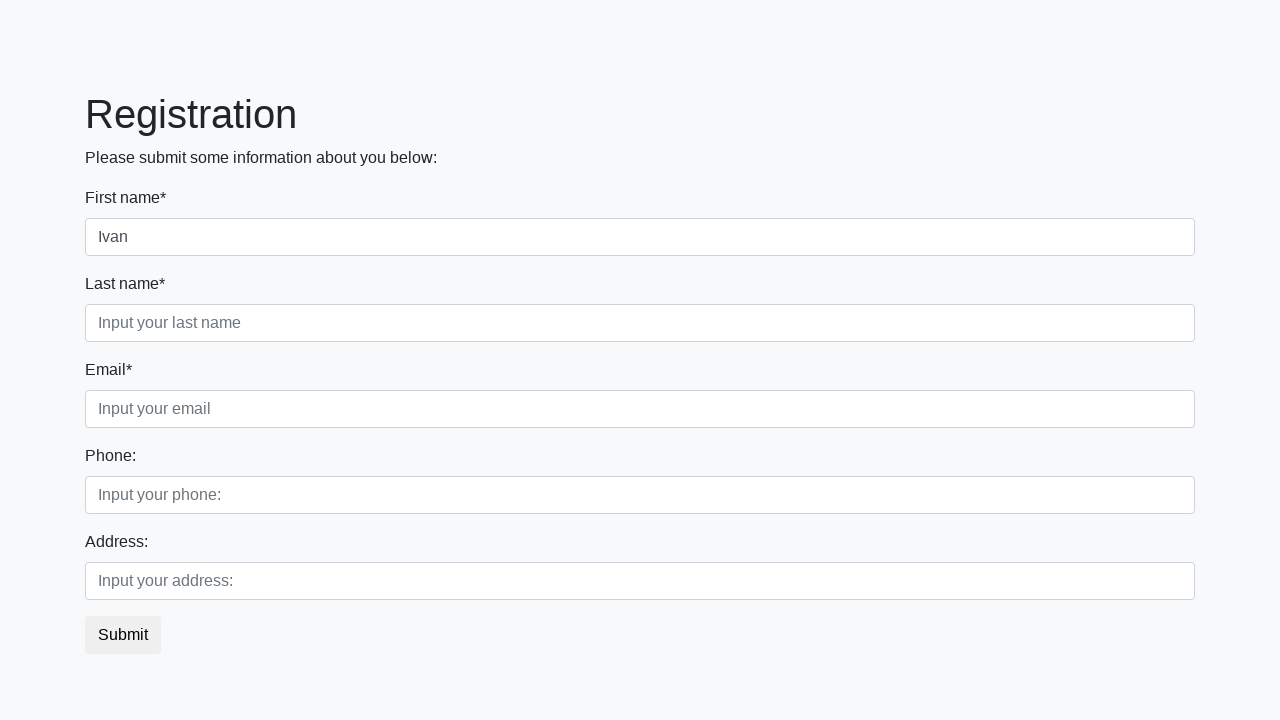

Filled last name field with 'Petrov' on .first_block .form-control.second
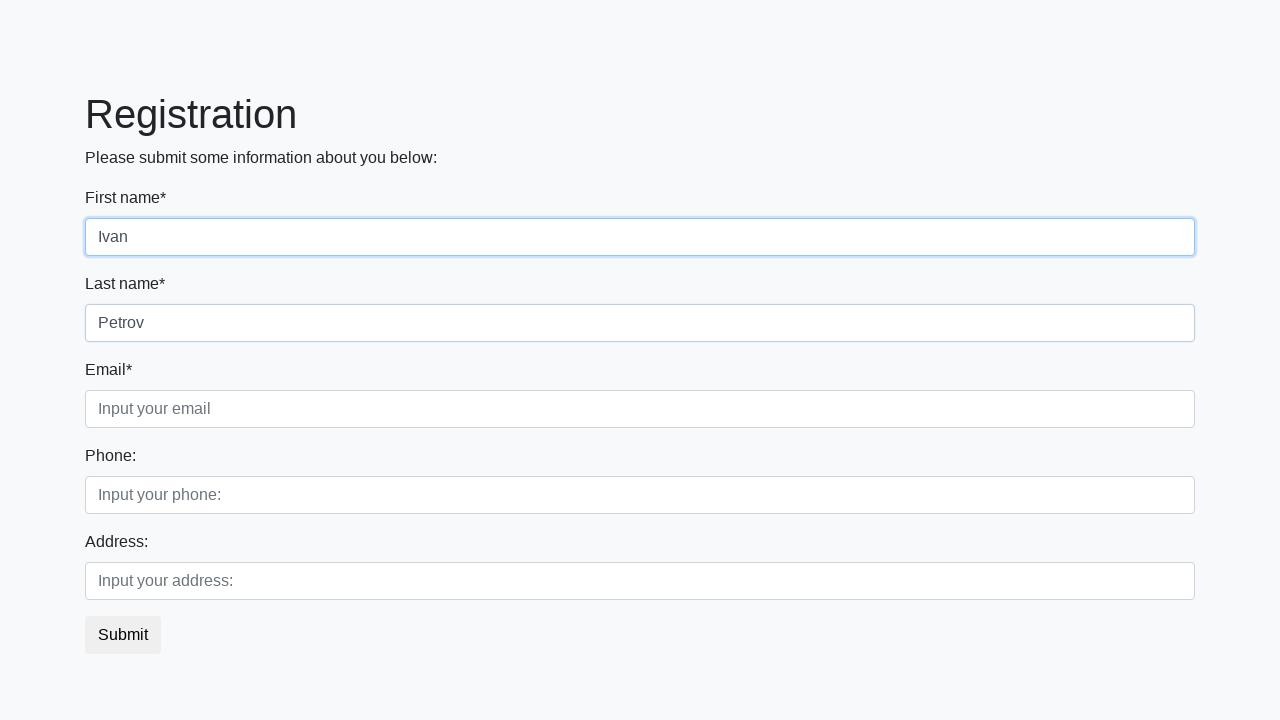

Filled email field with 'test@test.ru' on .first_block .form-control.third
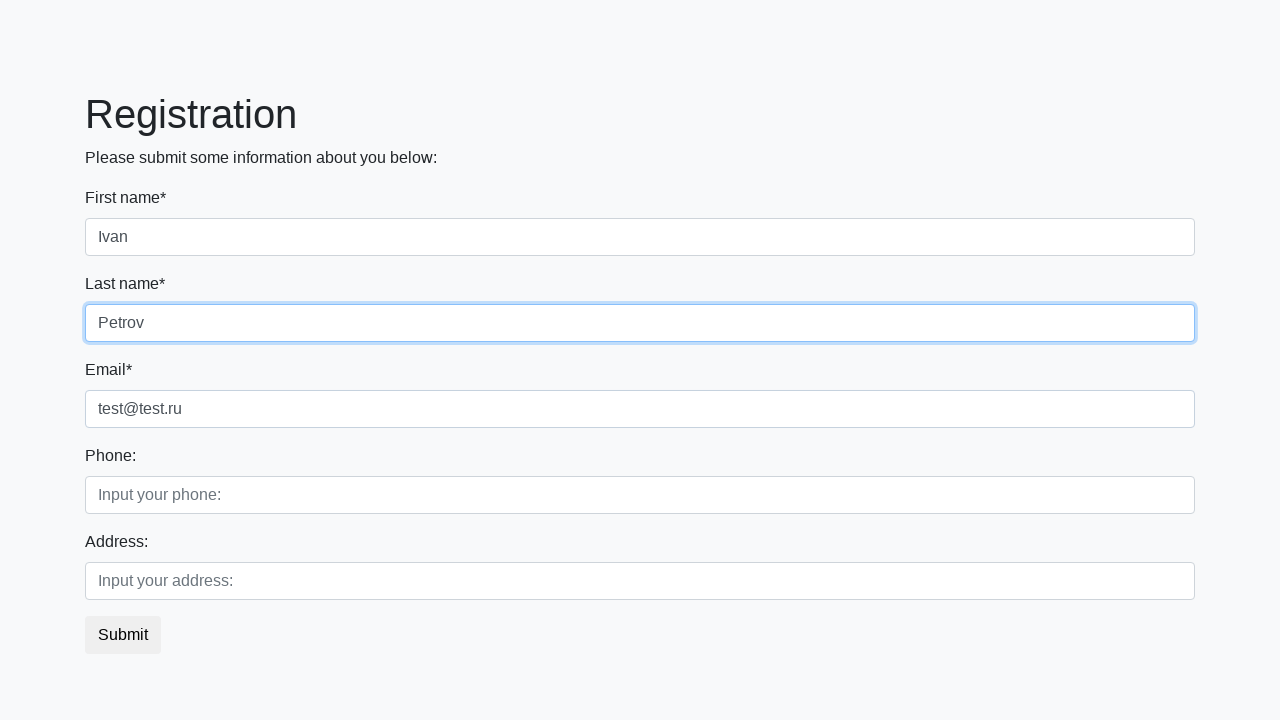

Clicked submit button to register at (123, 635) on button.btn
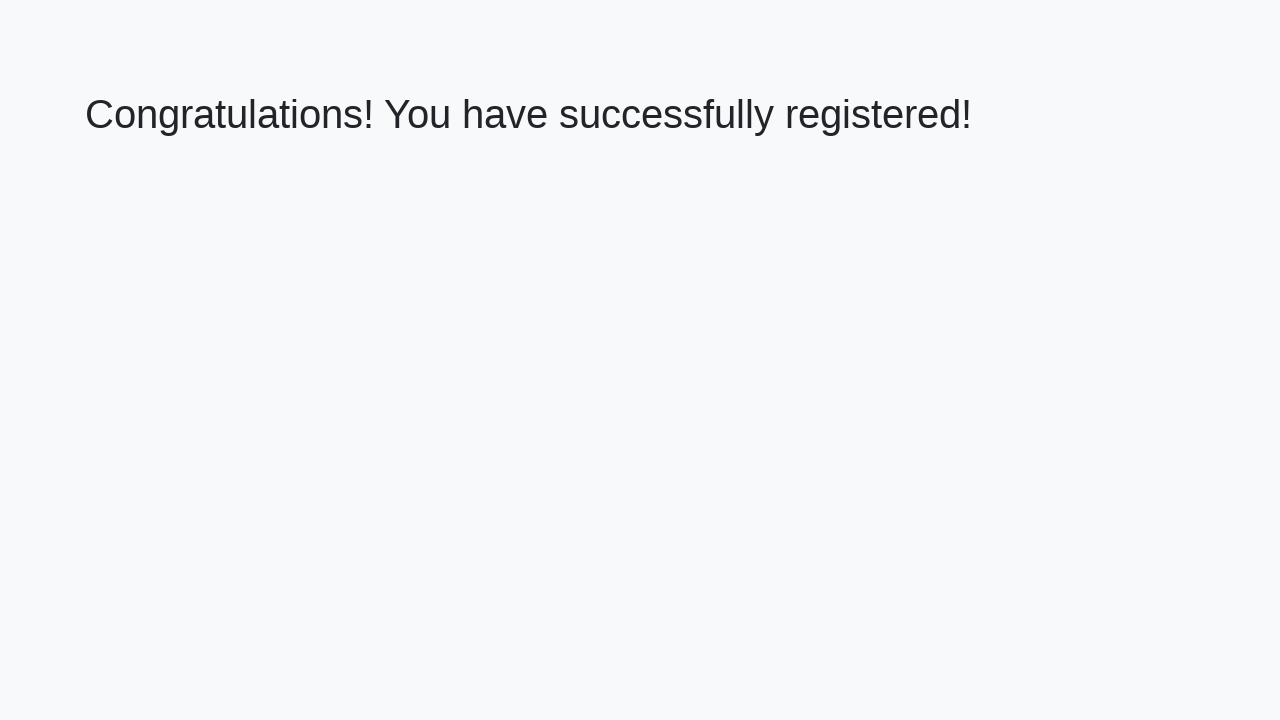

Success message heading loaded
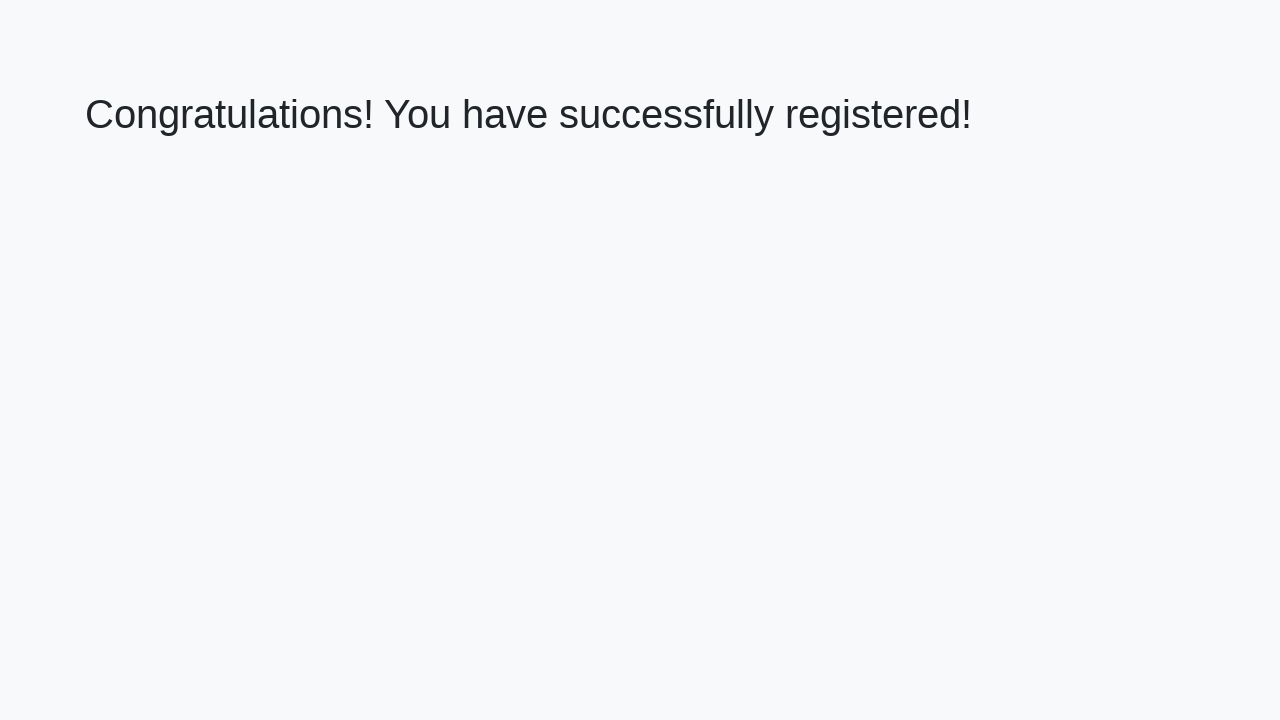

Retrieved welcome text: 'Congratulations! You have successfully registered!'
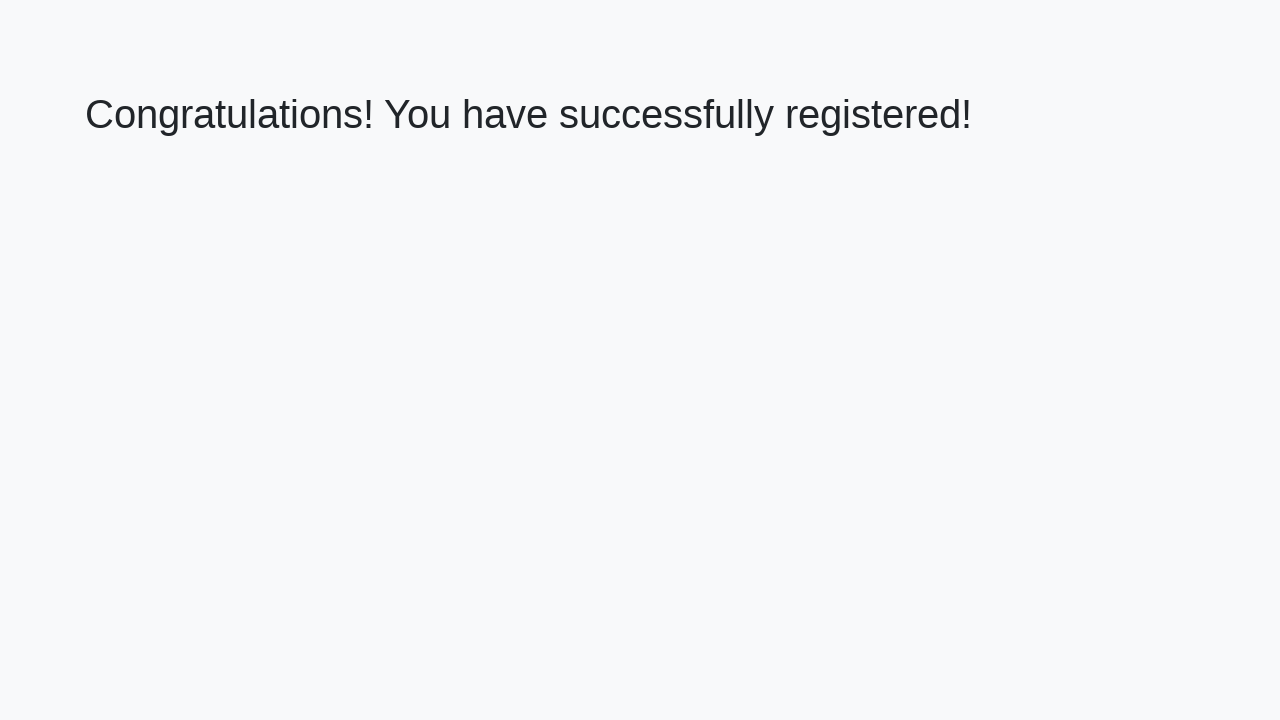

Verified successful registration message
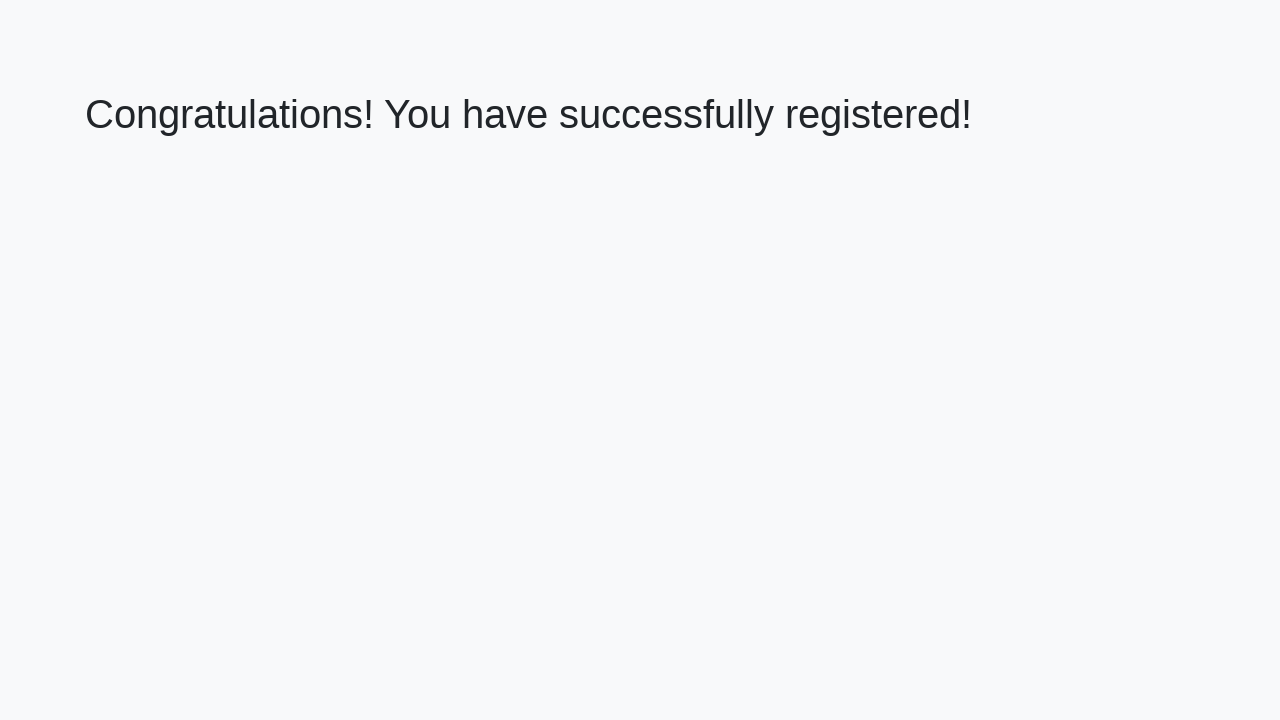

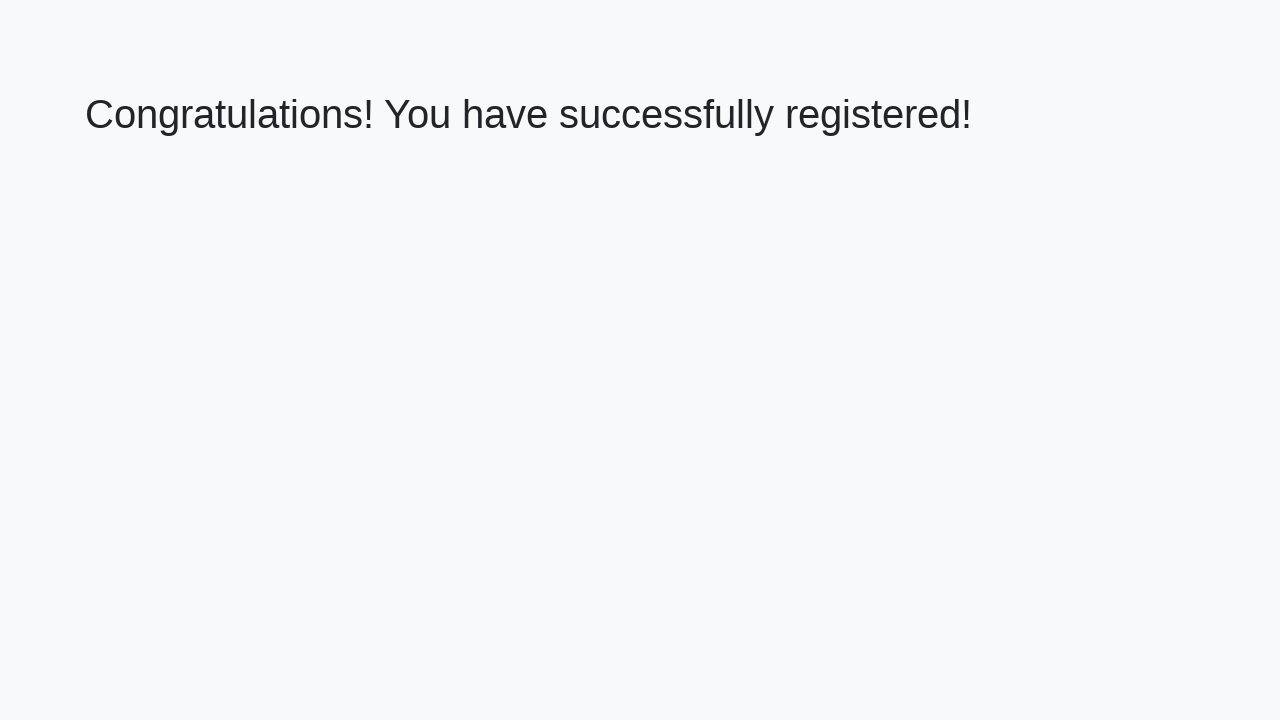